Navigates to the Dropdown page by clicking the corresponding link

Starting URL: https://the-internet.herokuapp.com/

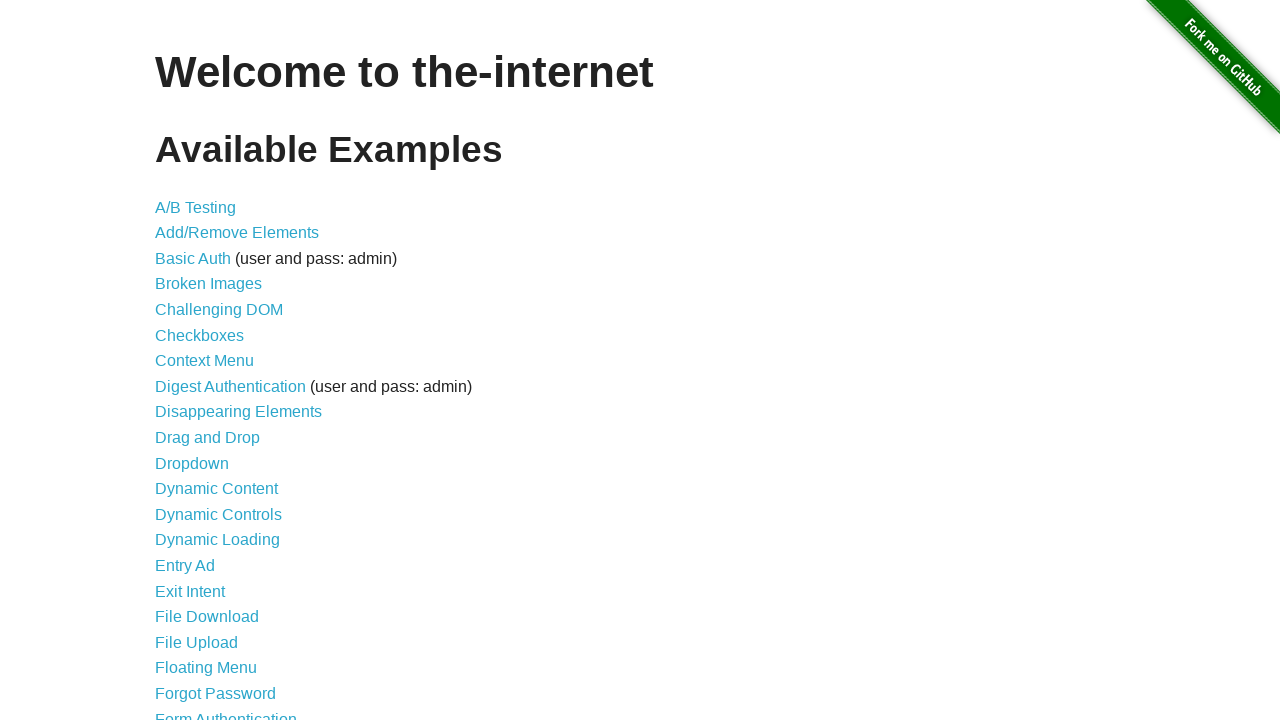

Clicked the Dropdown link at (192, 463) on a[href='/dropdown']
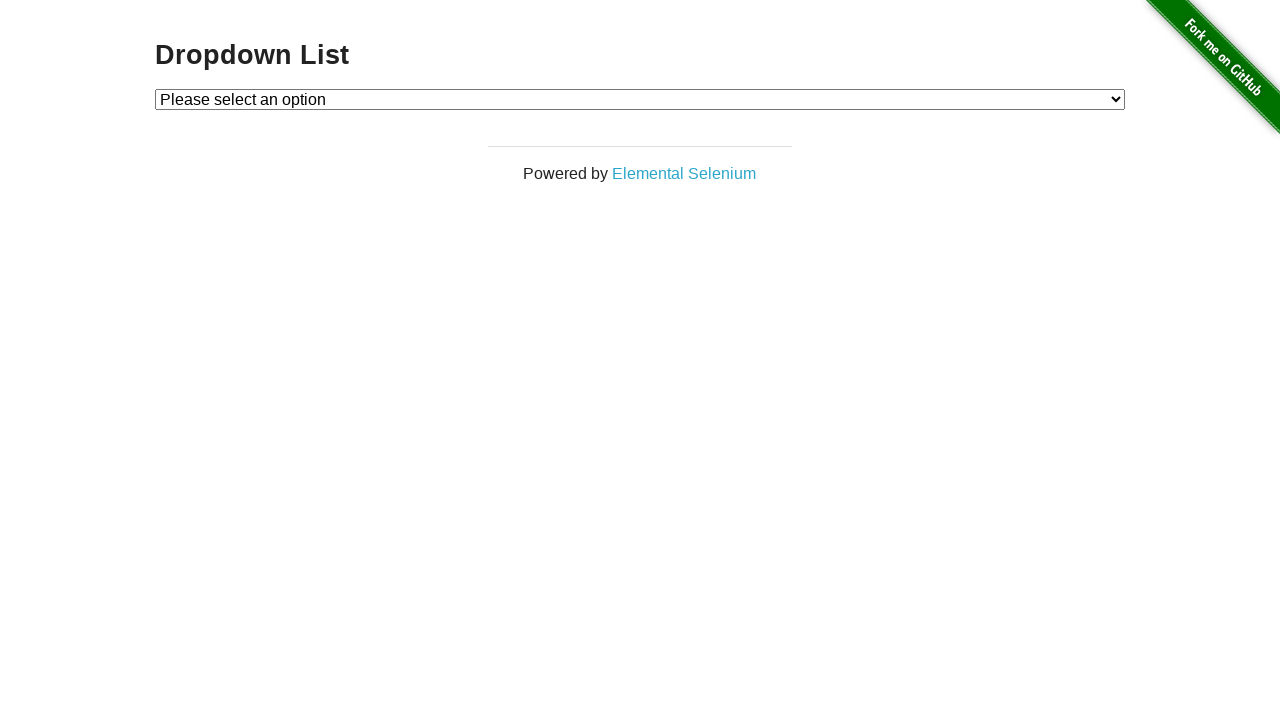

Verified Dropdown List page header loaded
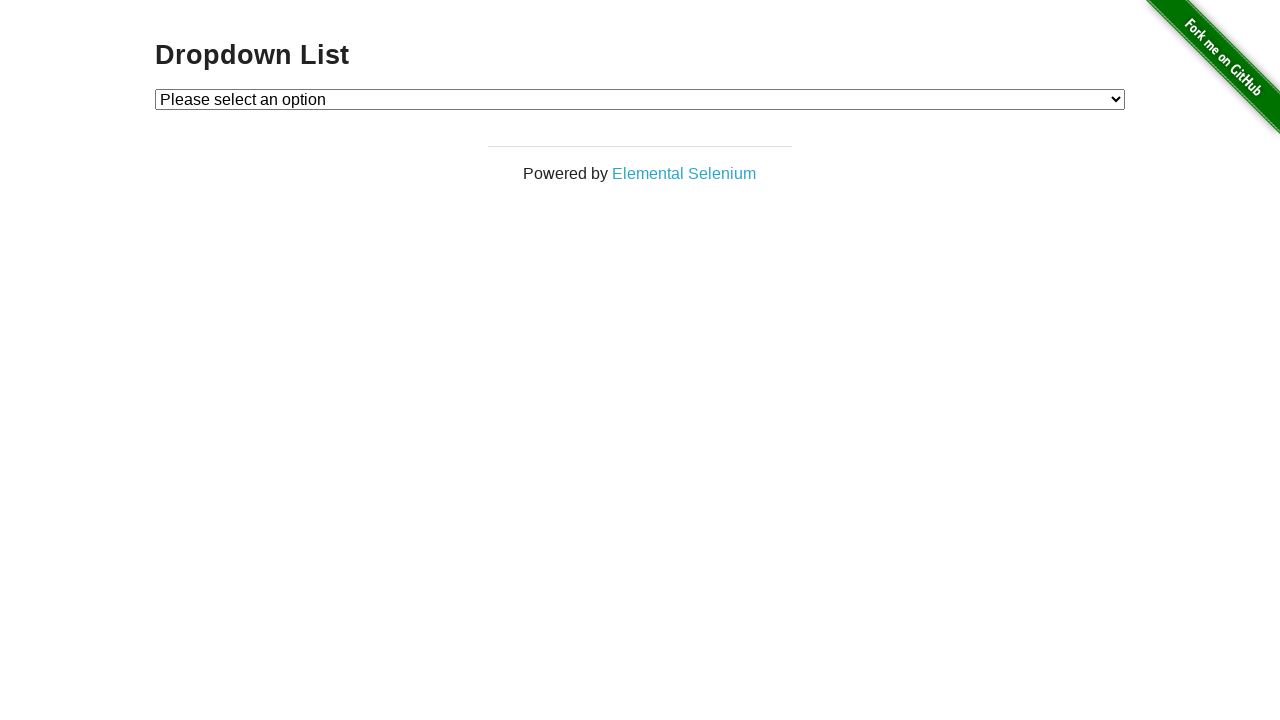

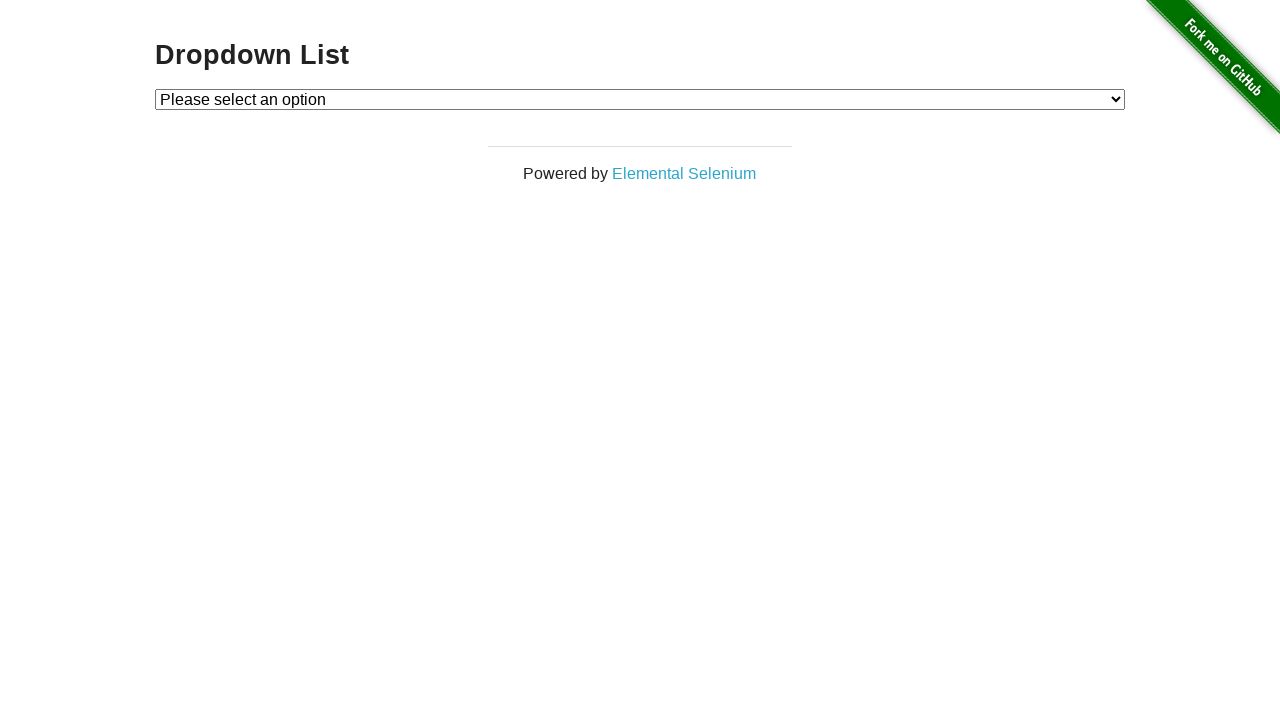